Navigates to Rahul Shetty Academy page and waits for network to become idle

Starting URL: https://rahulshettyacademy.com/

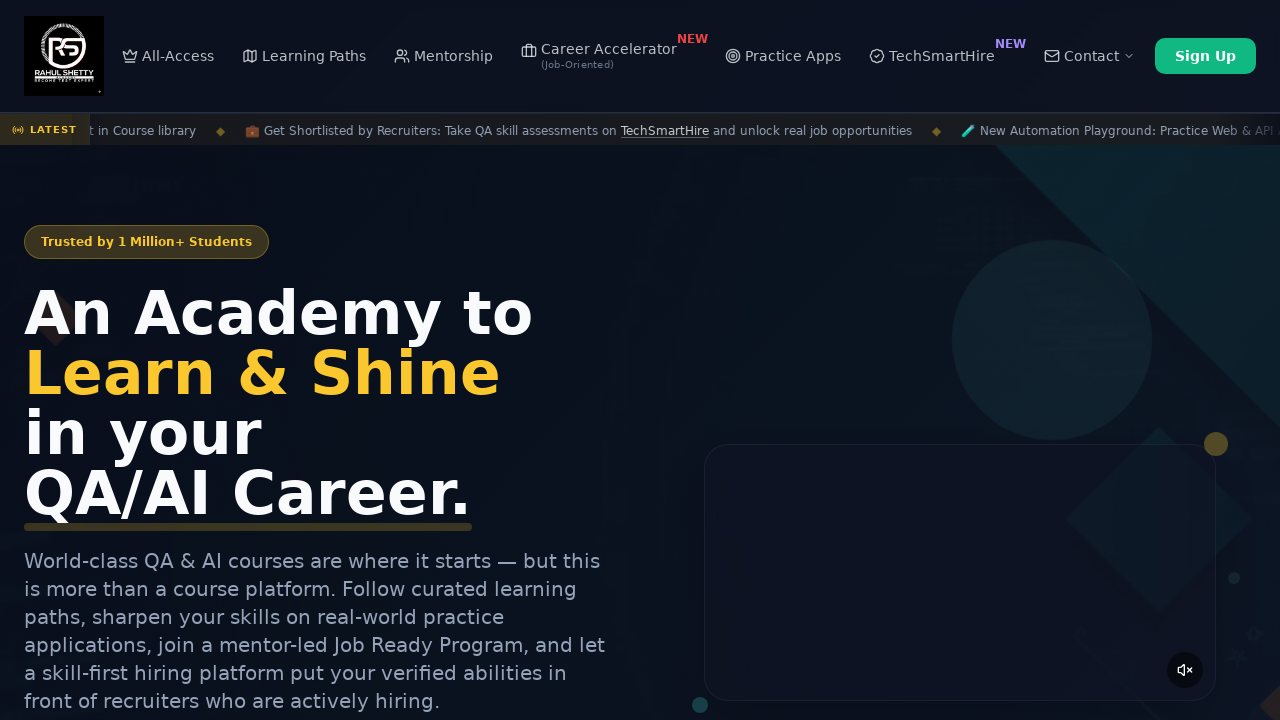

Waited for network to become idle on Rahul Shetty Academy page
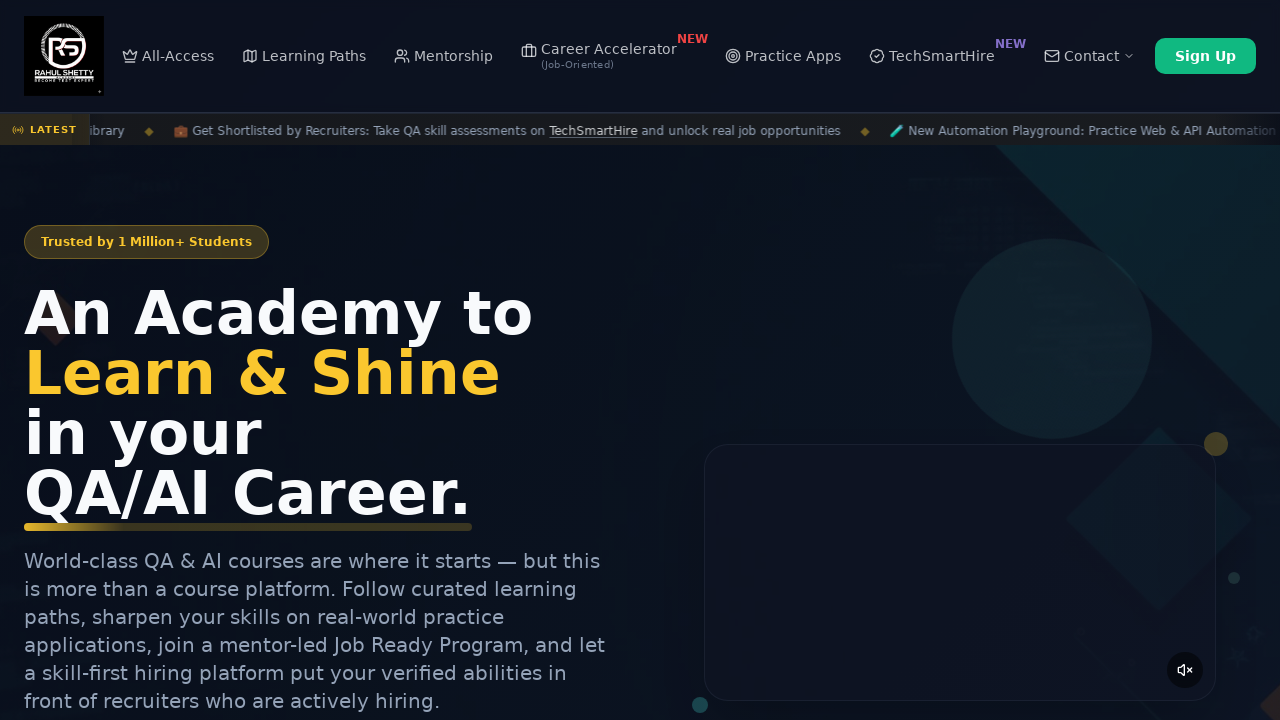

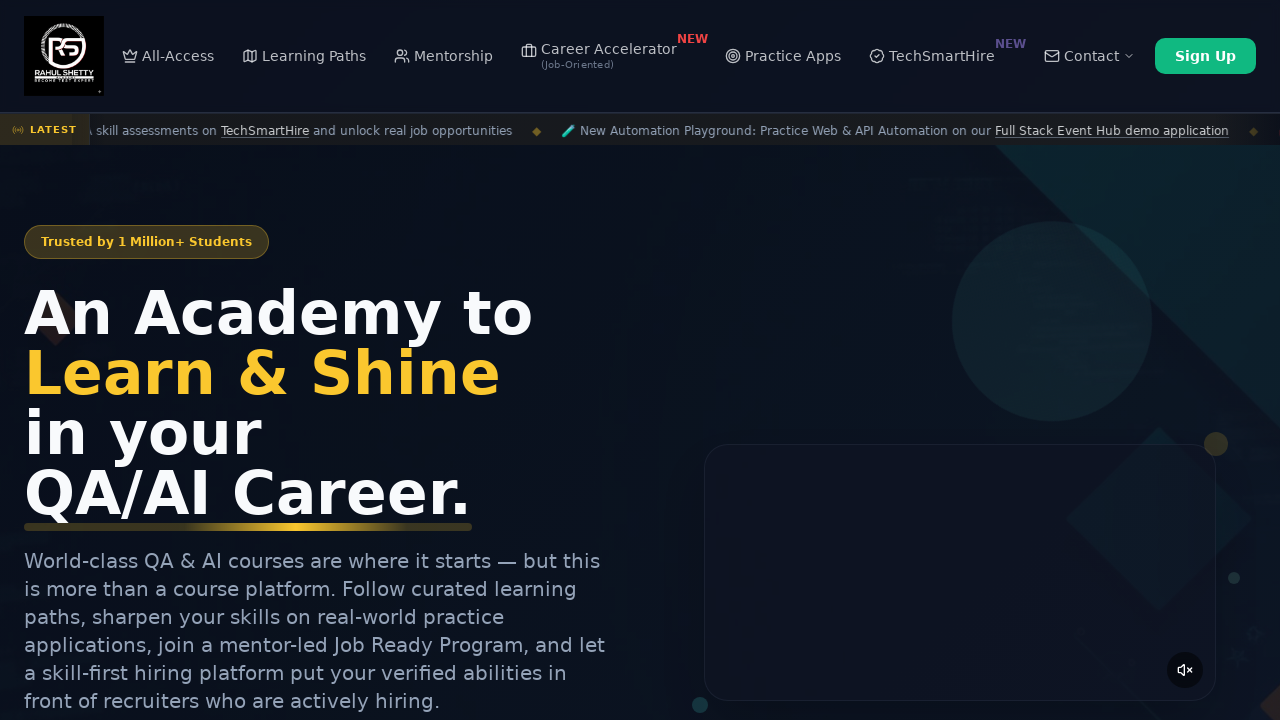